Tests the datepicker input by clearing the existing date value using keyboard shortcuts (Ctrl+A, Backspace) and then typing a new date value, verifying the date is correctly entered.

Starting URL: https://demoqa.com/date-picker

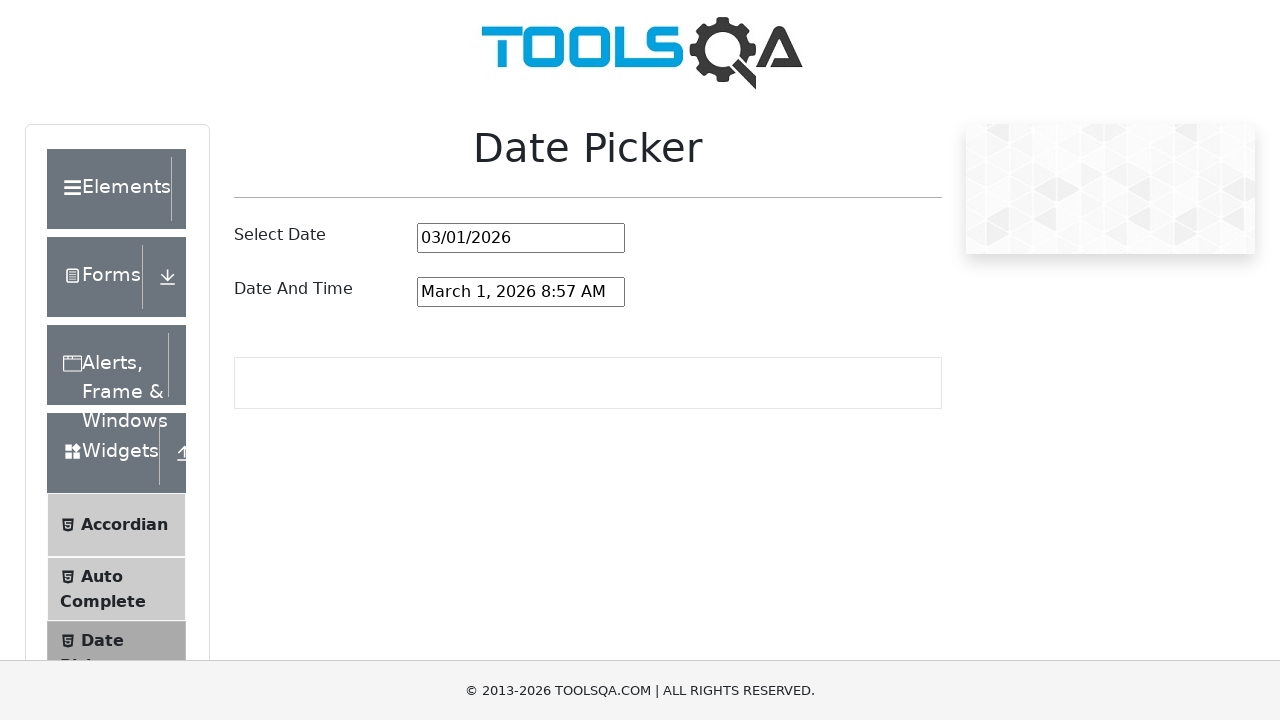

Located the date picker input field
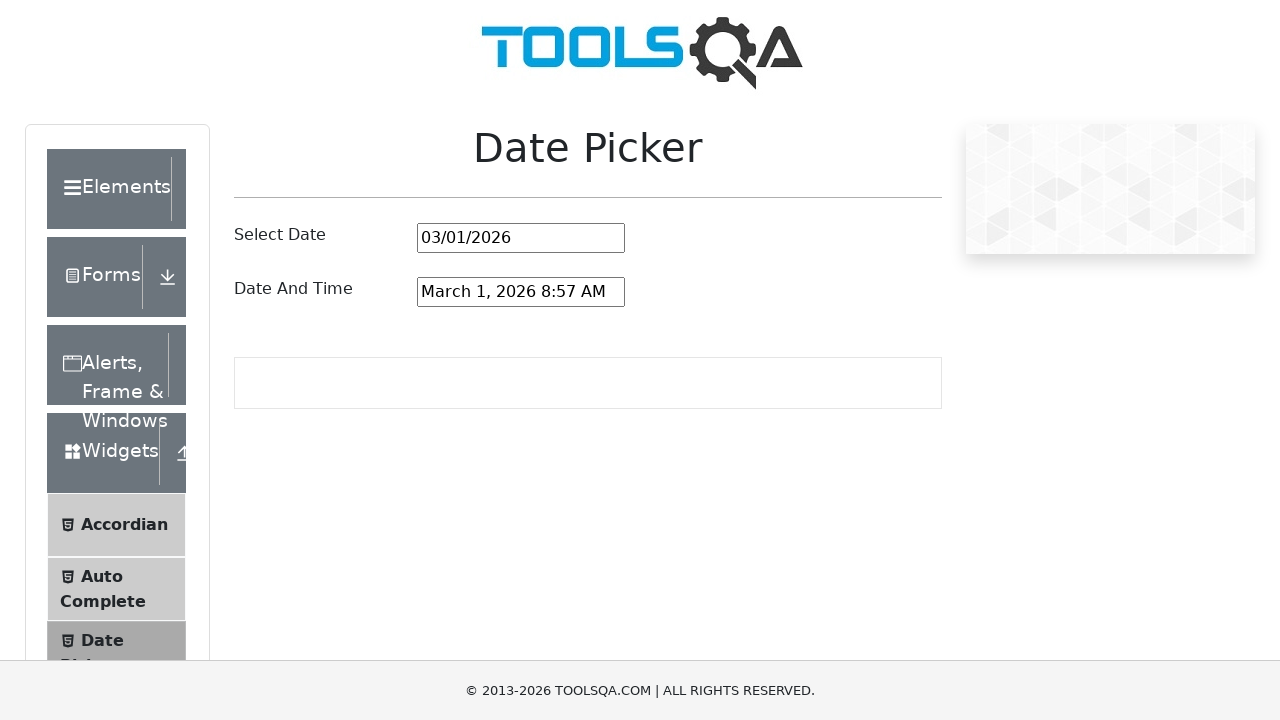

Selected all text in date input using Ctrl+A on xpath=//*[@id="datePickerMonthYearInput"]
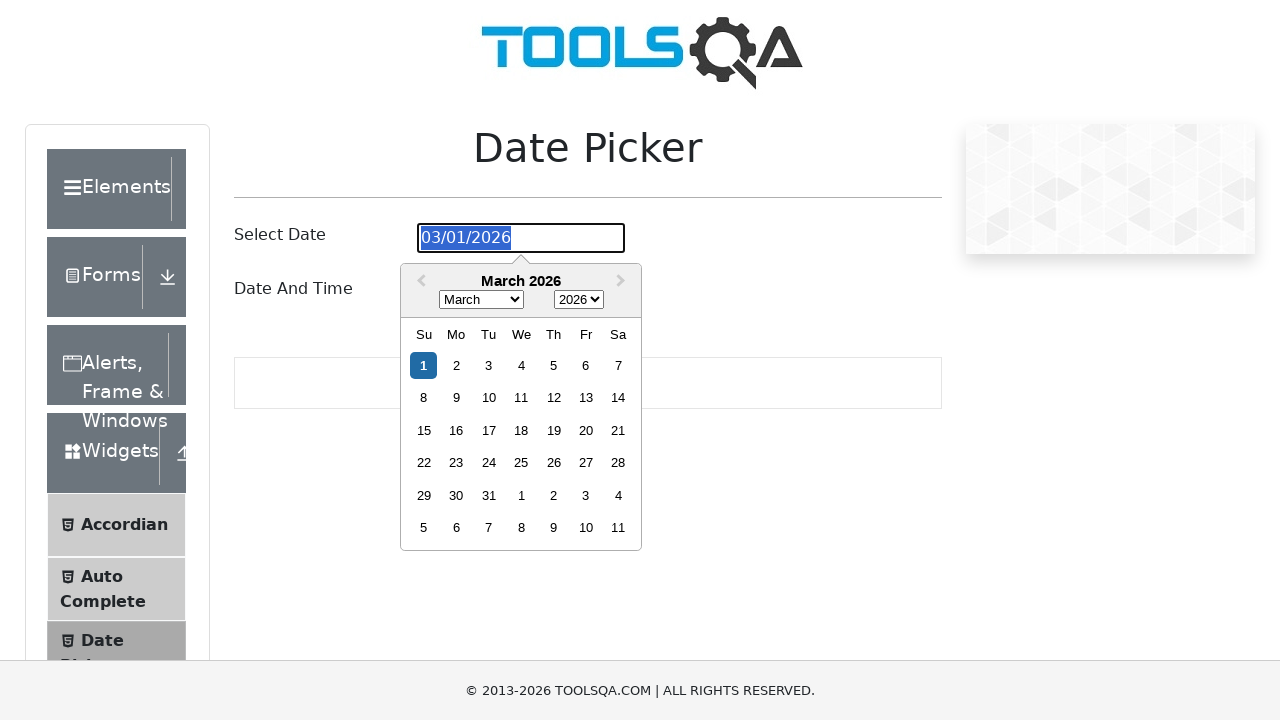

Deleted selected text using Backspace on xpath=//*[@id="datePickerMonthYearInput"]
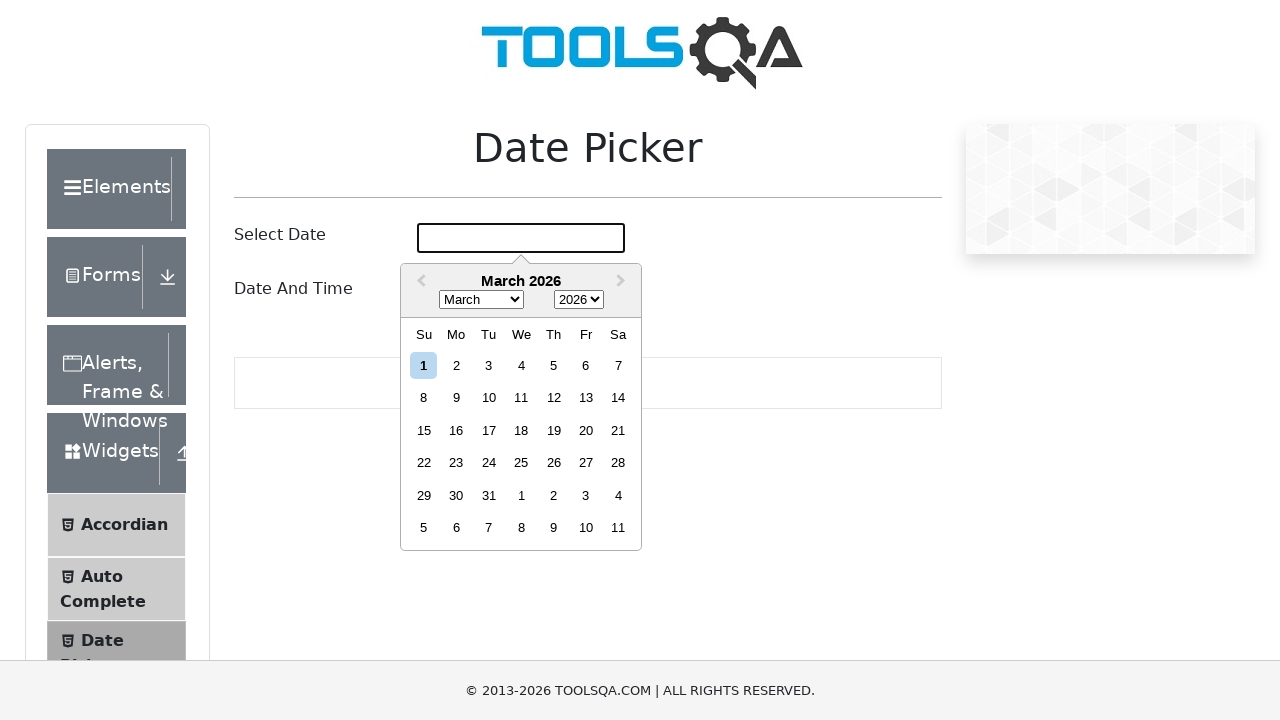

Filled date input with new date value '12/12/2023' on xpath=//*[@id="datePickerMonthYearInput"]
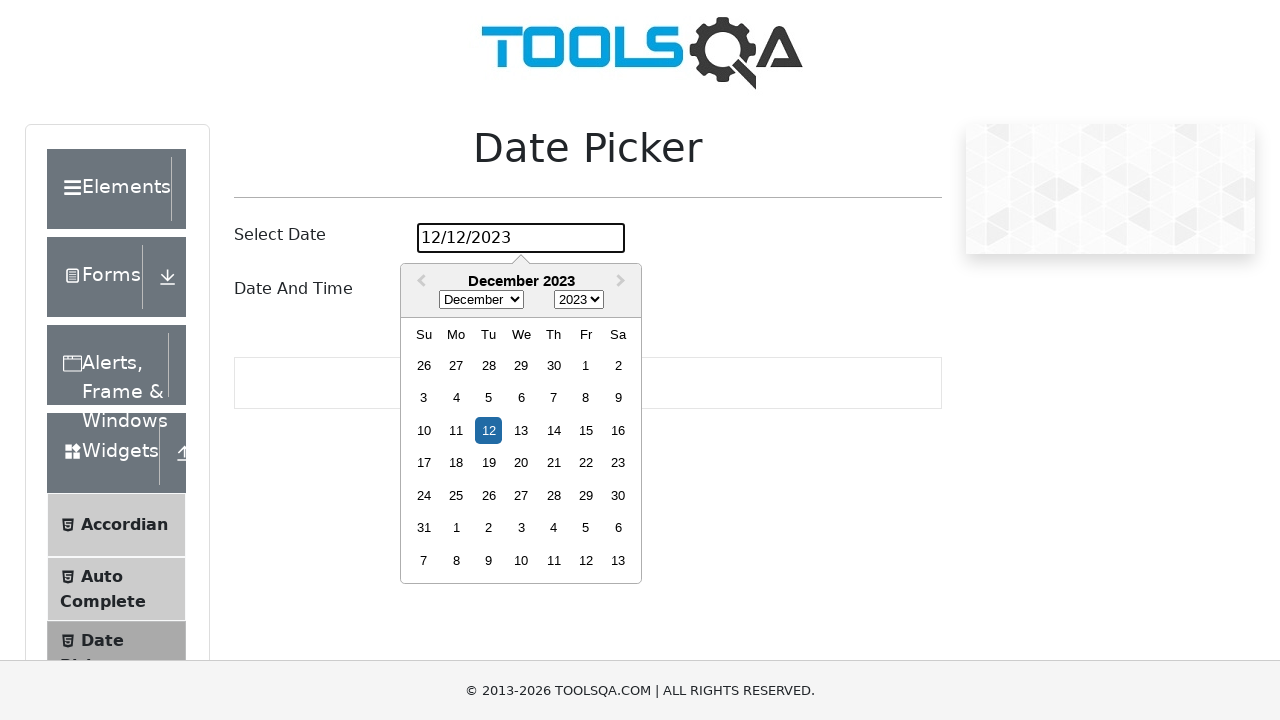

Verified that date input contains '12/12/2023'
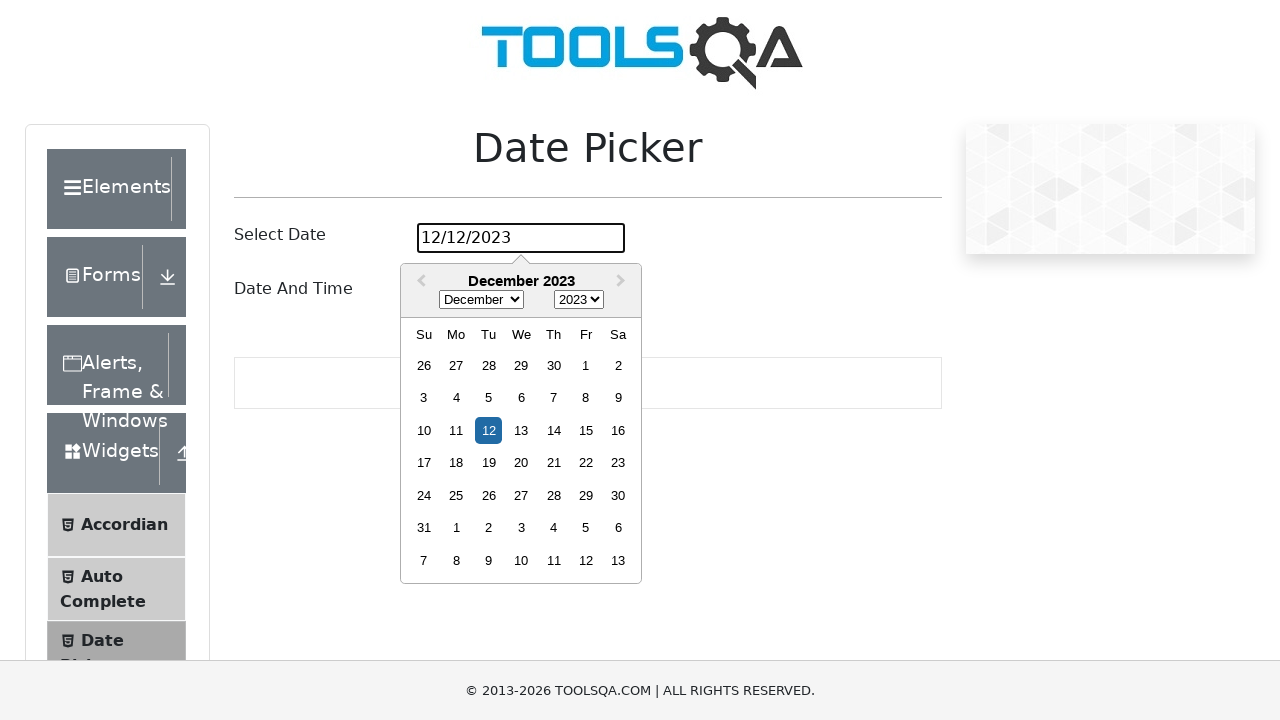

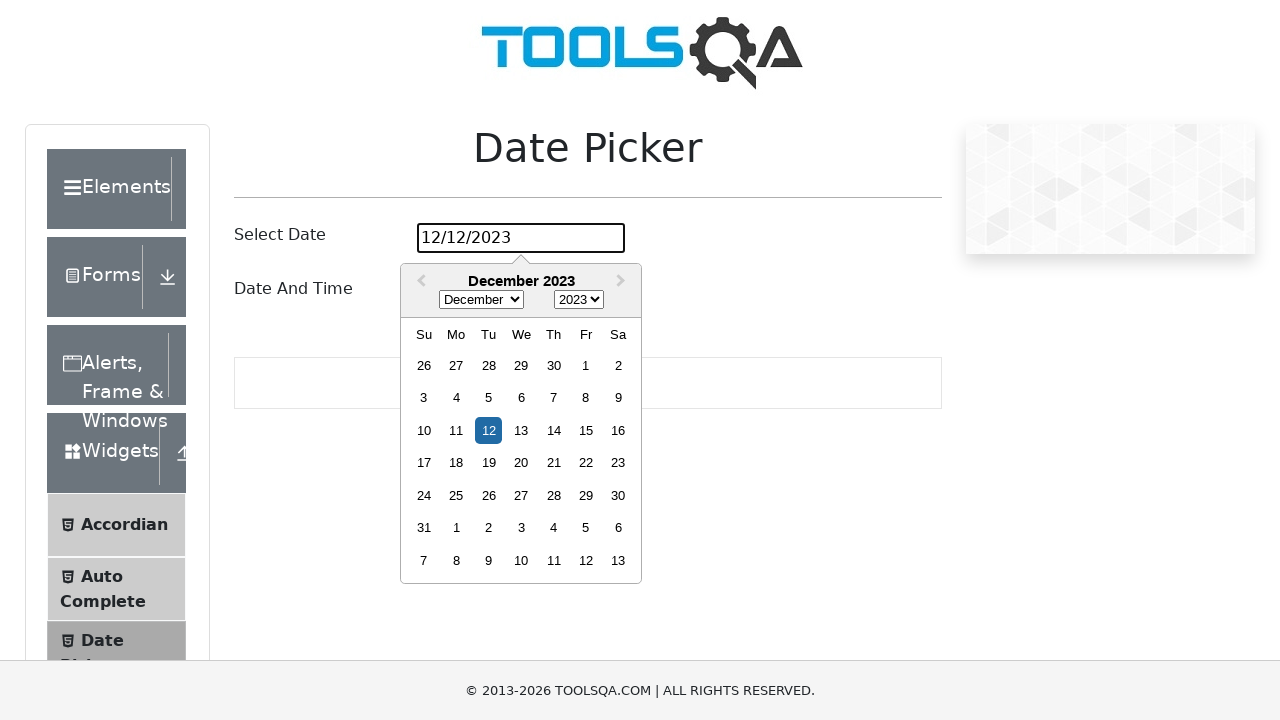